Tests double-click button functionality and verifies the success message appears.

Starting URL: https://demoqa.com/buttons

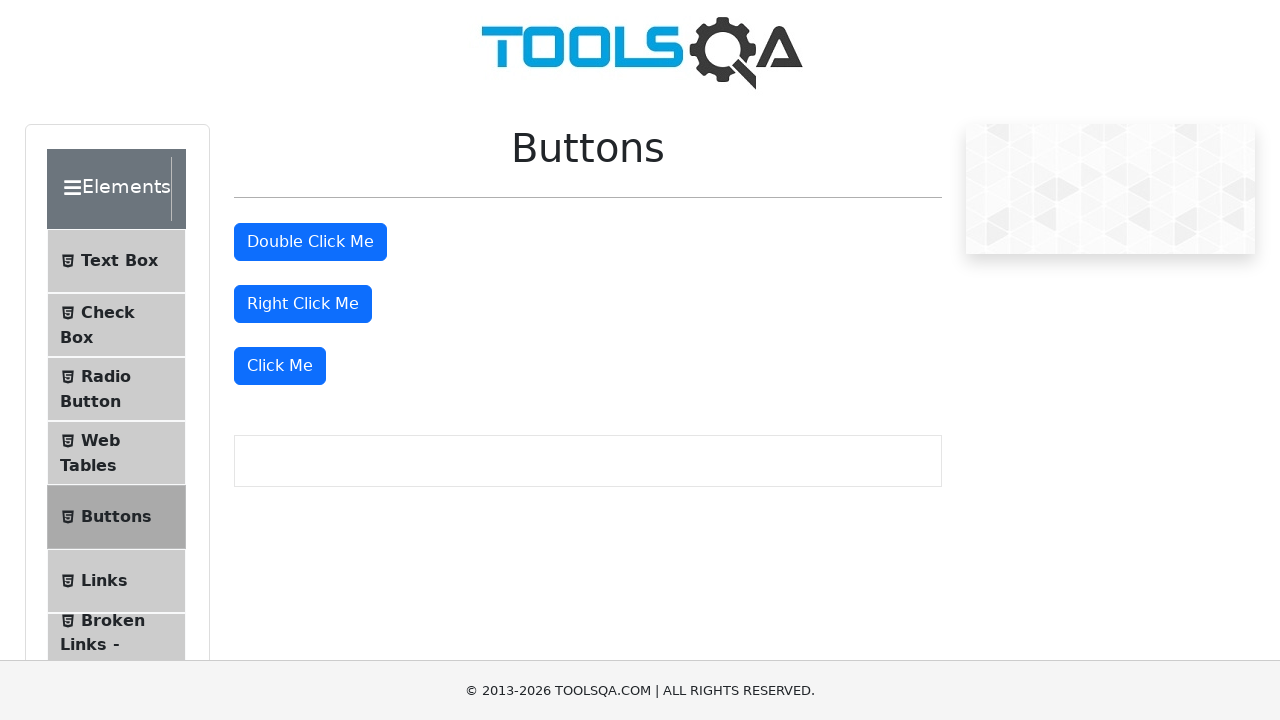

Navigated to https://demoqa.com/buttons
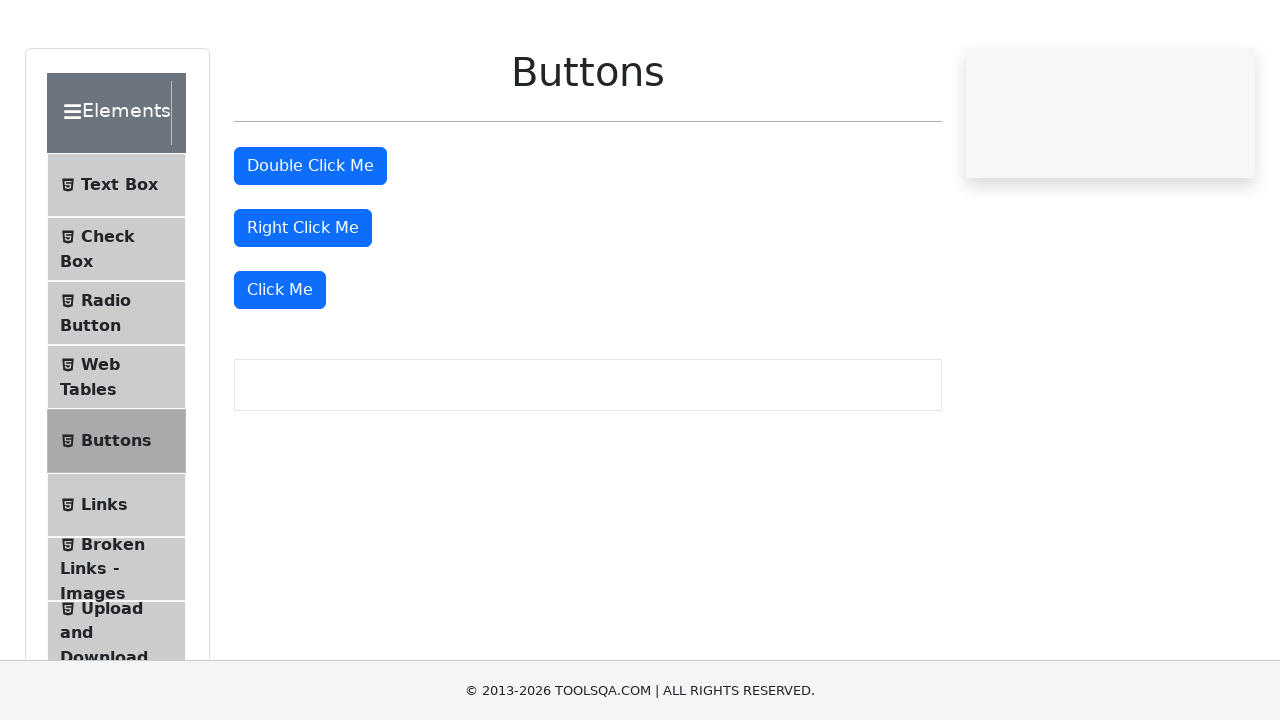

Double-clicked the double-click button at (310, 242) on #doubleClickBtn
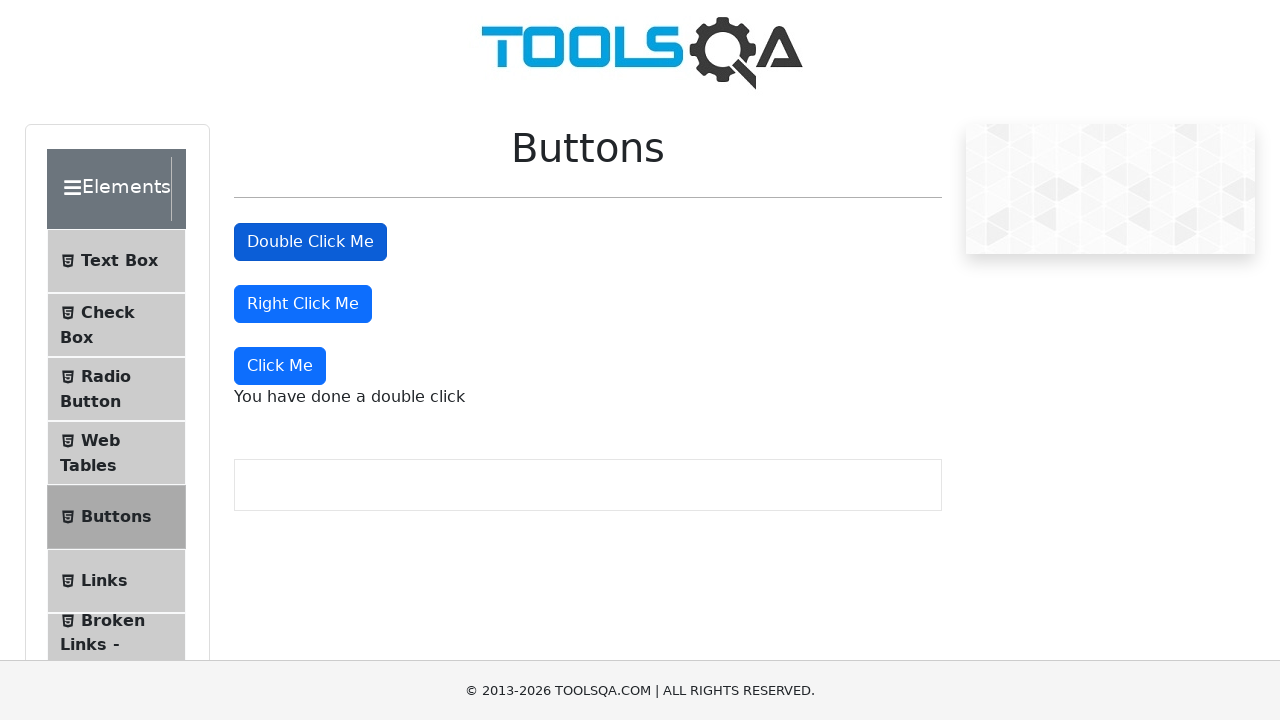

Double-click success message appeared
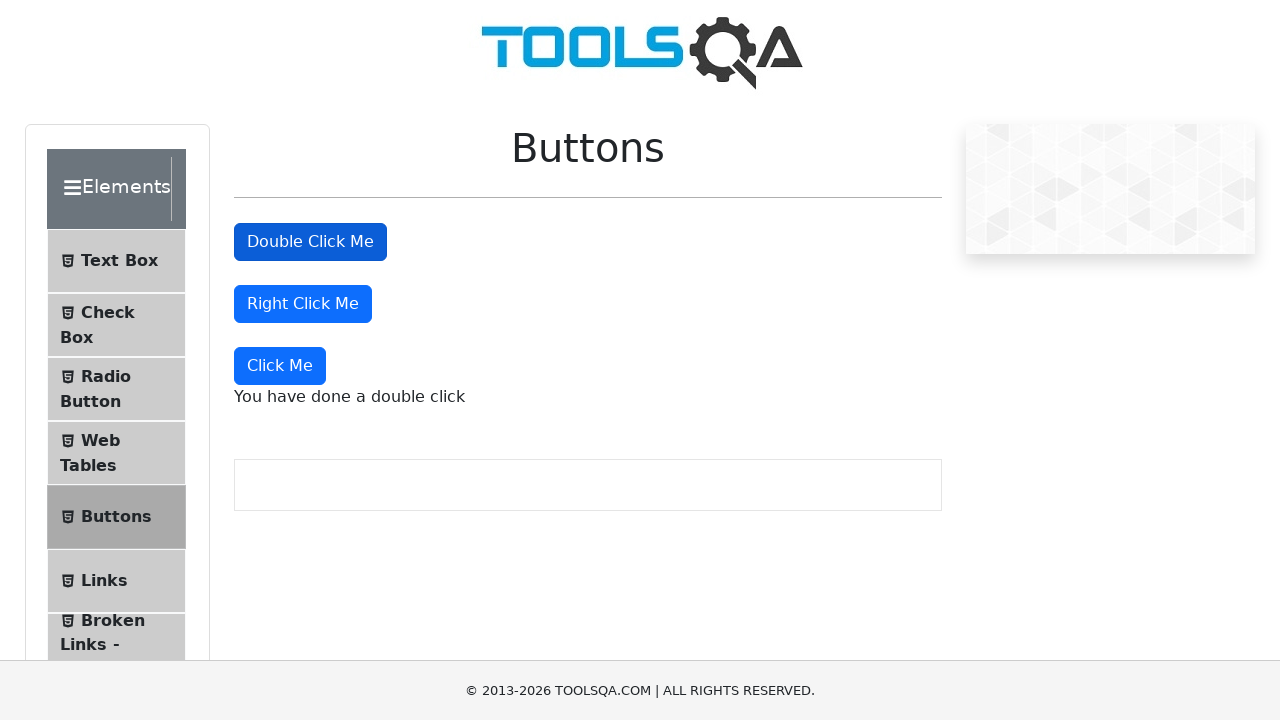

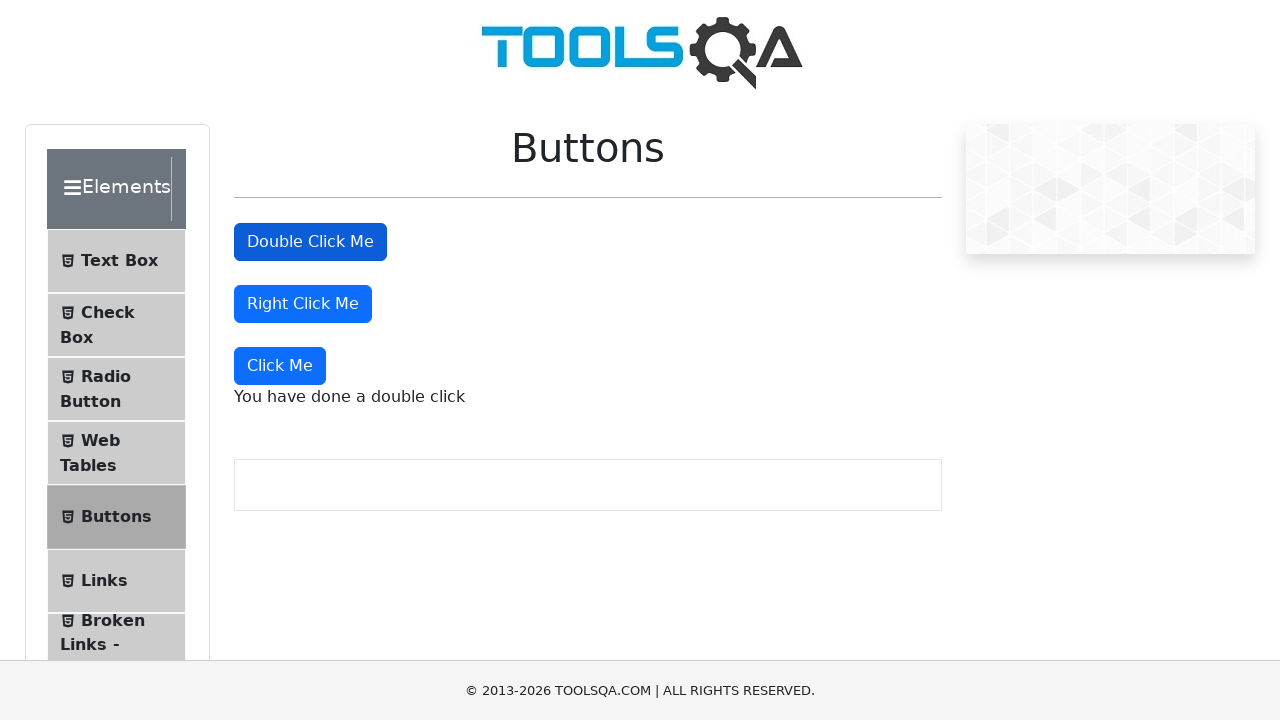